Tests JavaScript prompt alert functionality on W3Schools by switching to an iframe, triggering a prompt dialog, entering text, and verifying the result

Starting URL: https://www.w3schools.com/jsref/tryit.asp?filename=tryjsref_prompt

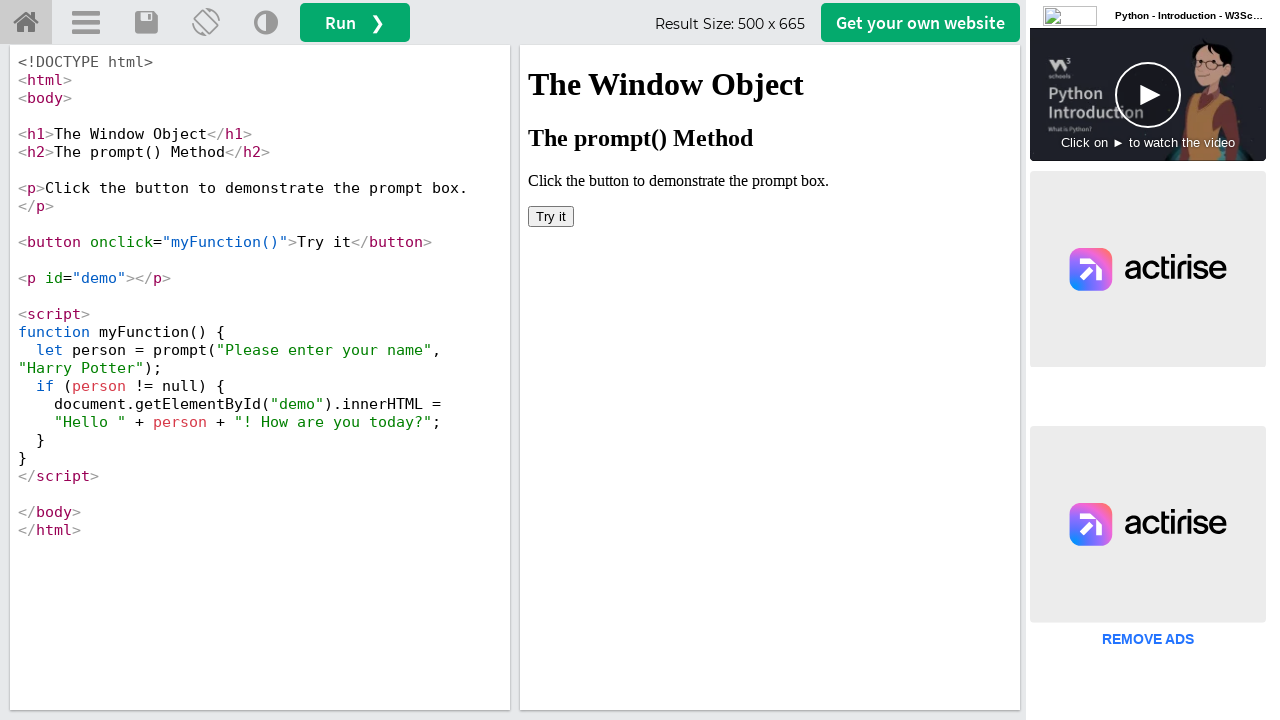

Located iframe with ID 'iframeResult' containing the demo
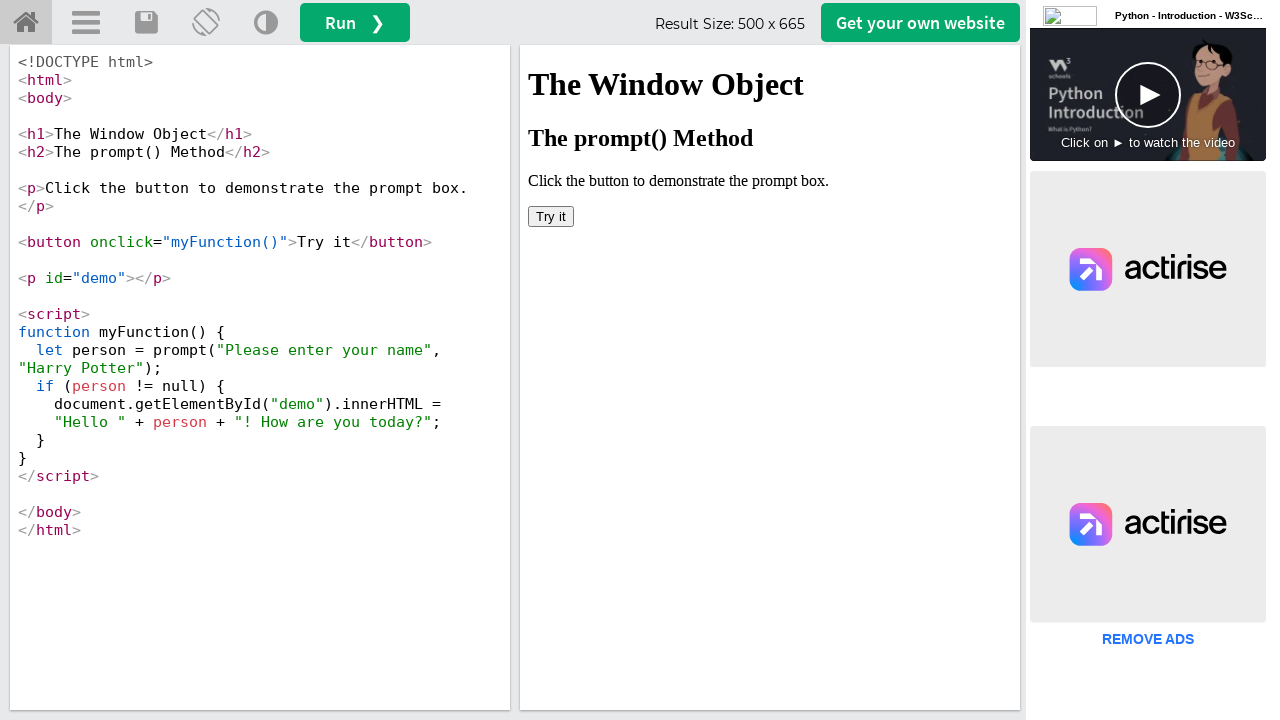

Clicked 'Try it' button to trigger prompt dialog at (551, 216) on #iframeResult >> internal:control=enter-frame >> button:has-text('Try it')
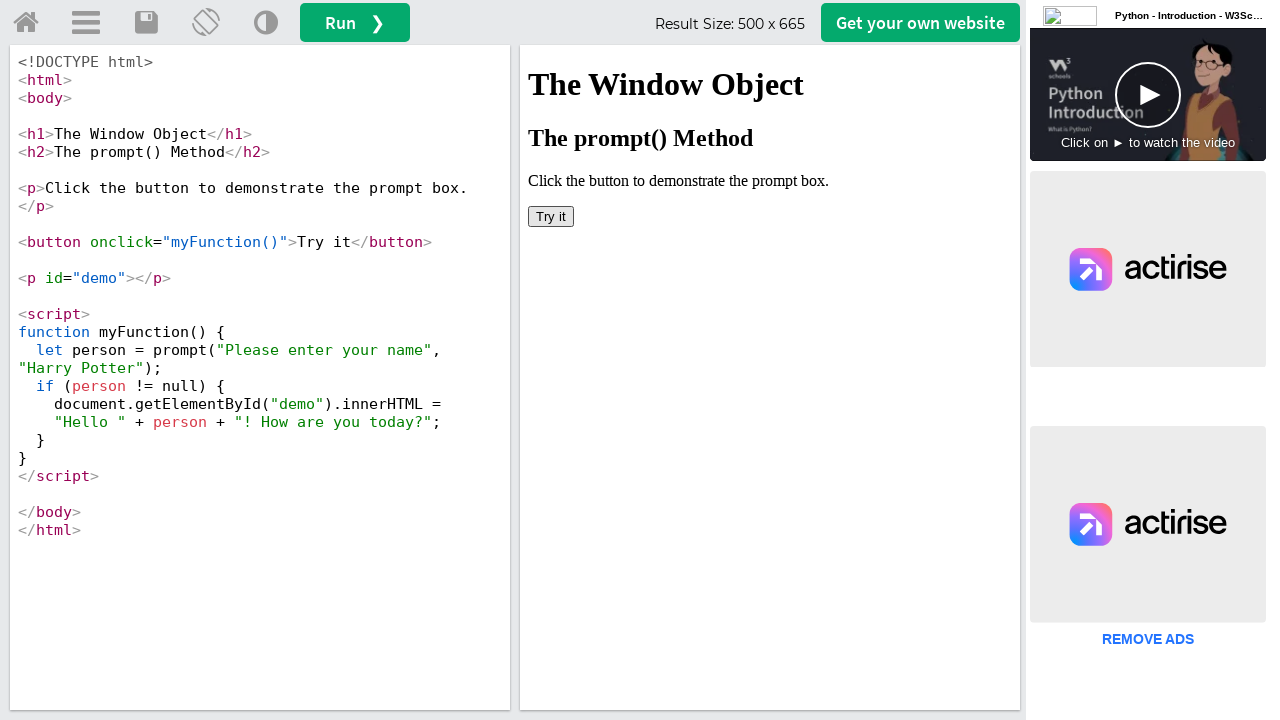

Set up dialog handler to accept prompt with text 'Testing alerts and frames'
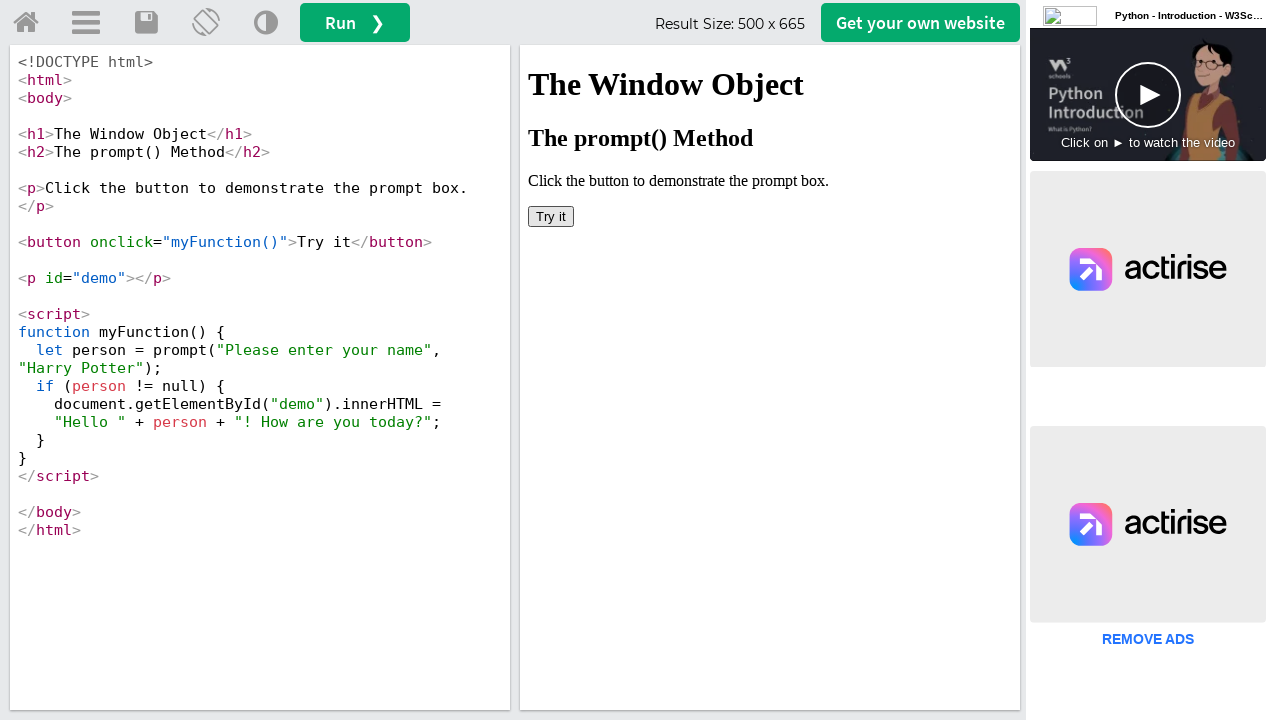

Retrieved text content from demo element after prompt acceptance
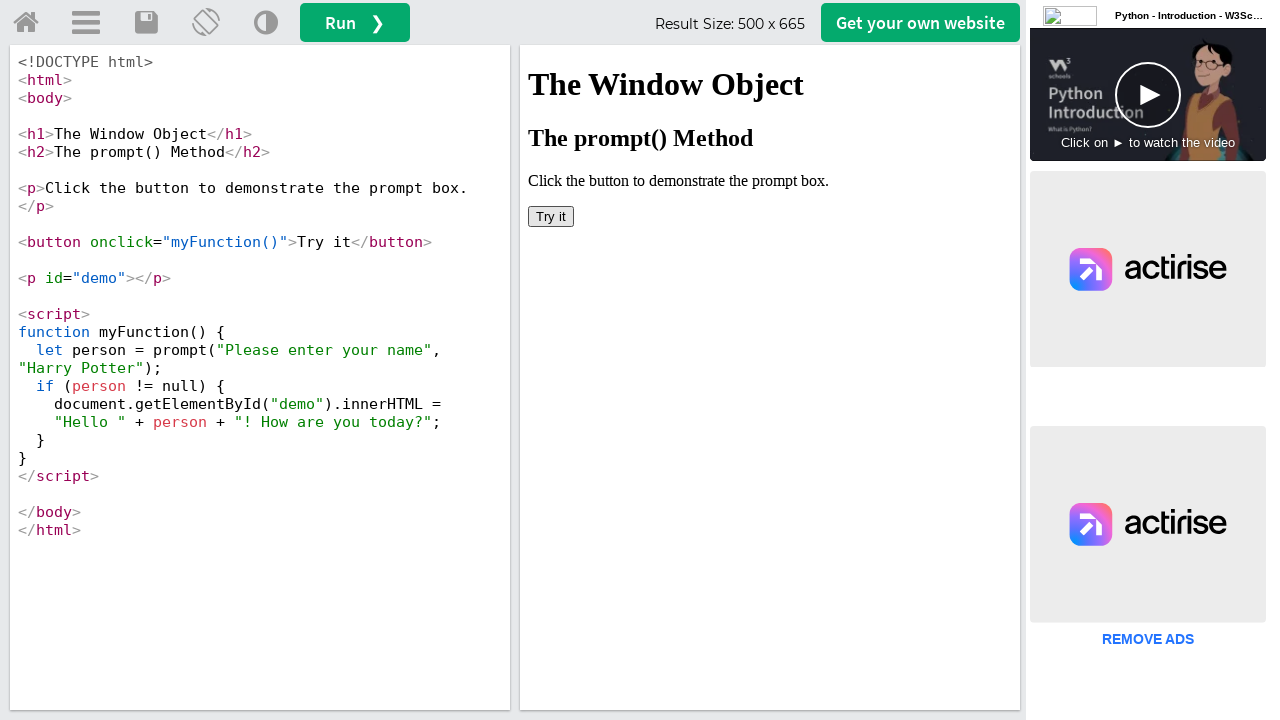

Printed alert text result: 
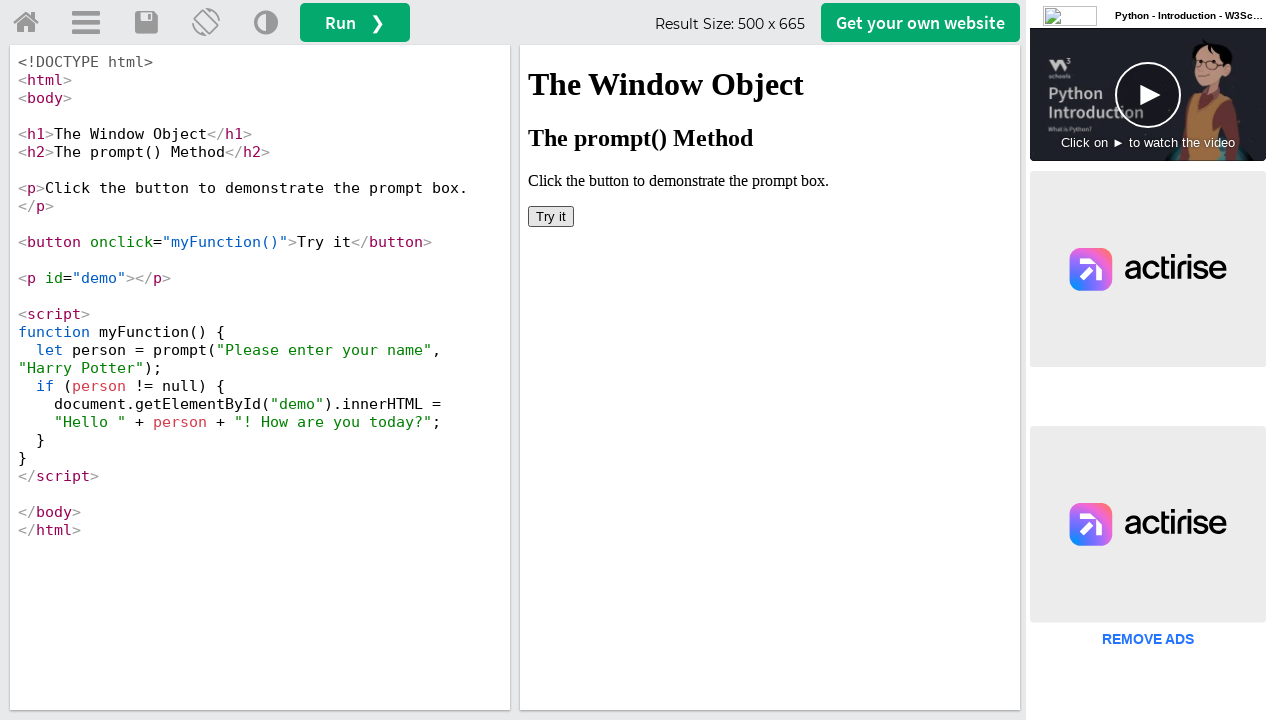

Clicked home button to return to main W3Schools content at (26, 23) on #tryhome
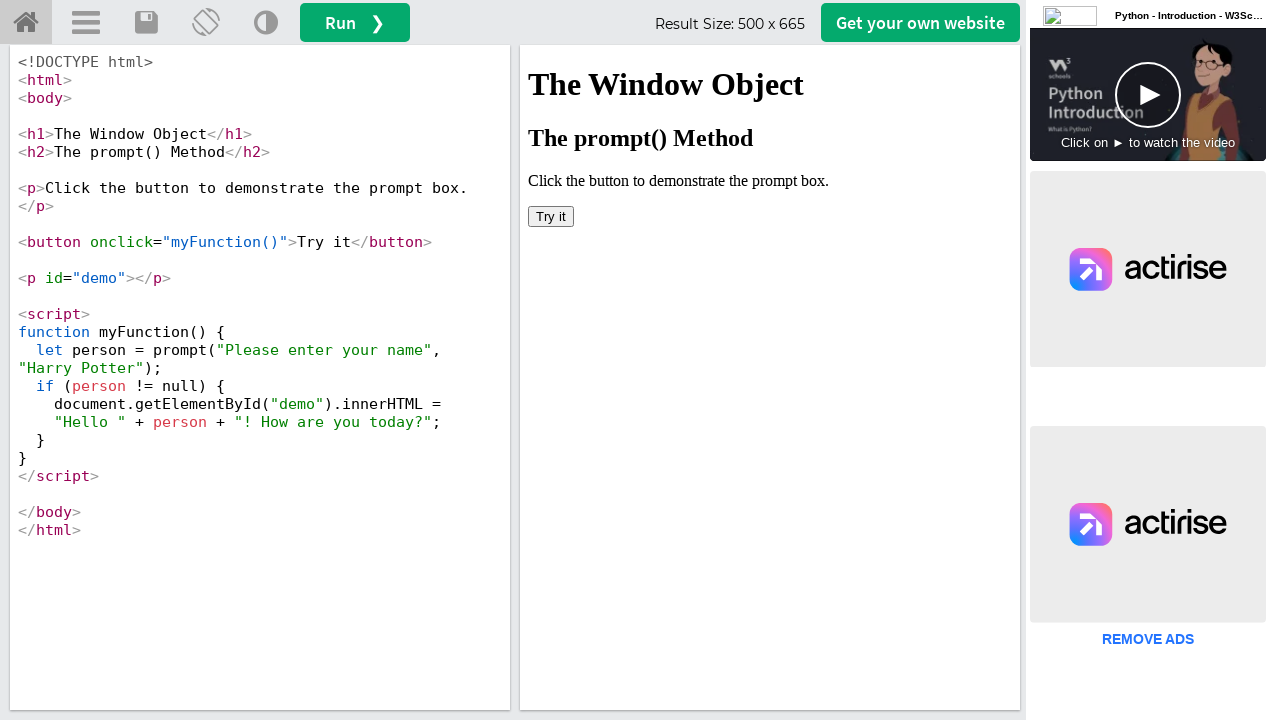

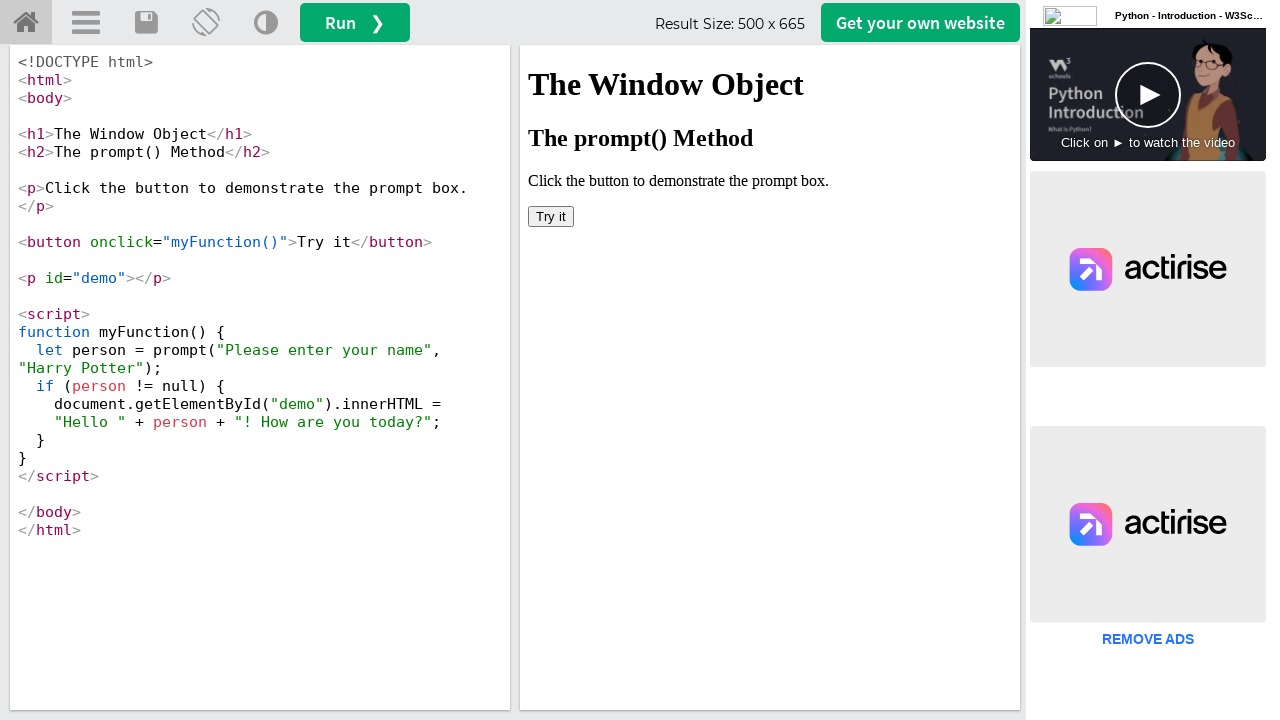